Tests JavaScript confirmation alert handling by clicking a button to trigger an alert, accepting it, then triggering another alert and dismissing it.

Starting URL: http://www.tizag.com/javascriptT/javascriptalert.php

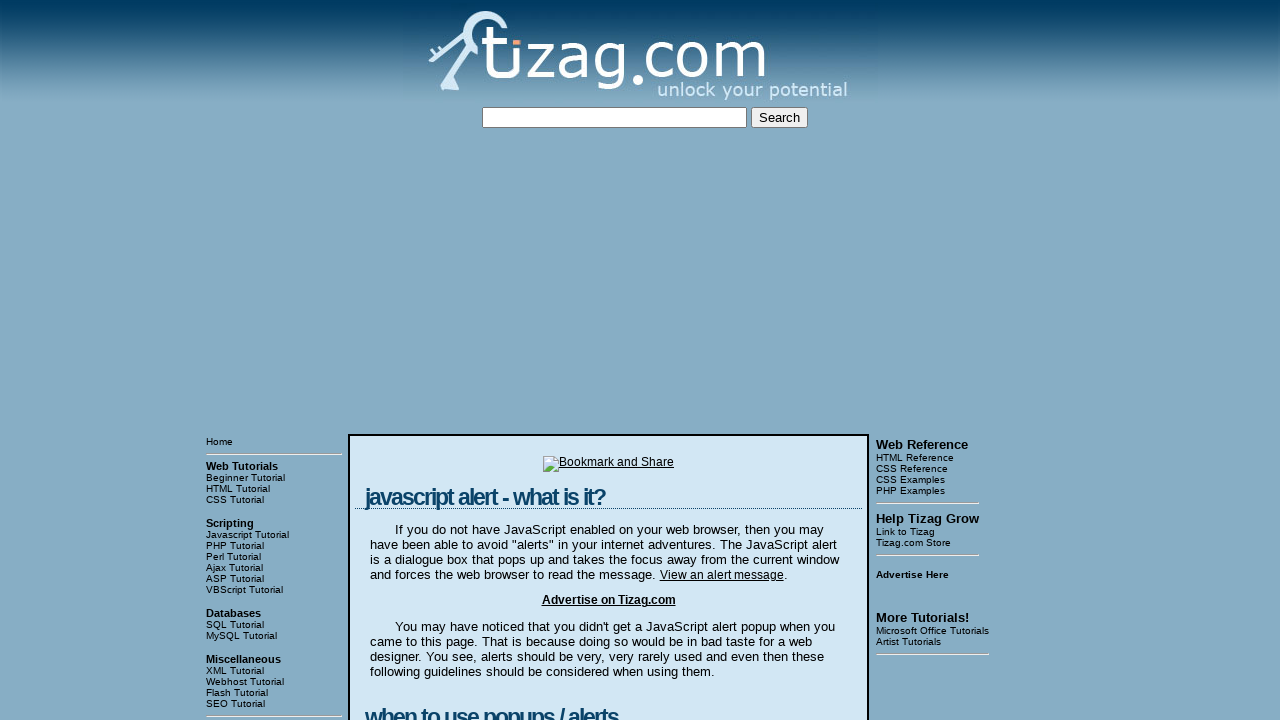

Clicked Confirmation Alert button to trigger first alert at (428, 361) on xpath=//input[@value='Confirmation Alert']
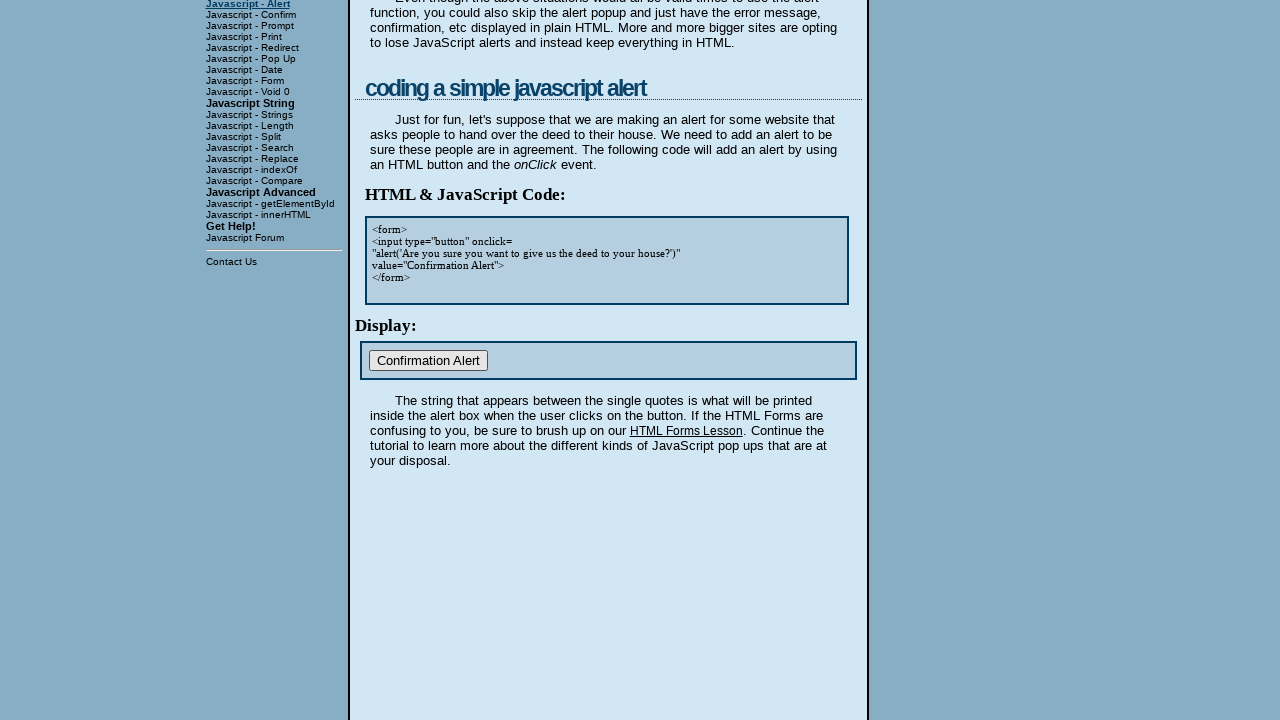

Set up dialog handler to accept alerts
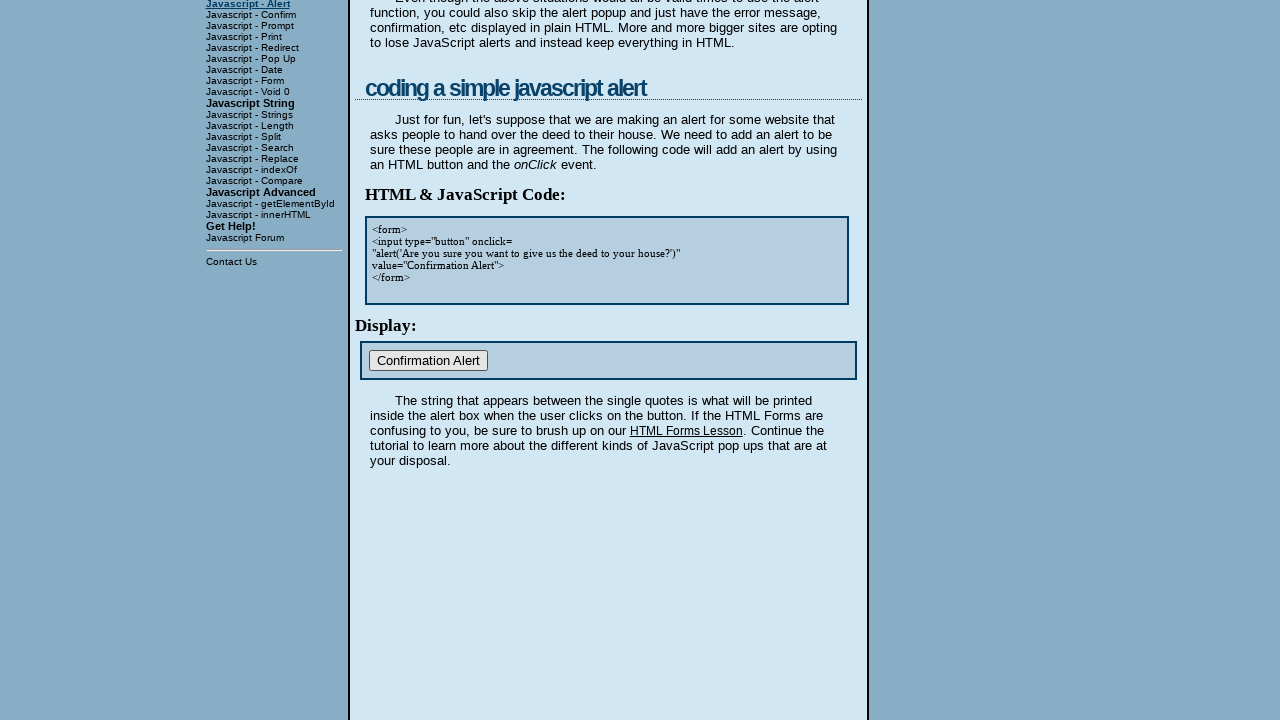

Clicked Confirmation Alert button and accepted the alert at (428, 361) on xpath=//input[@value='Confirmation Alert']
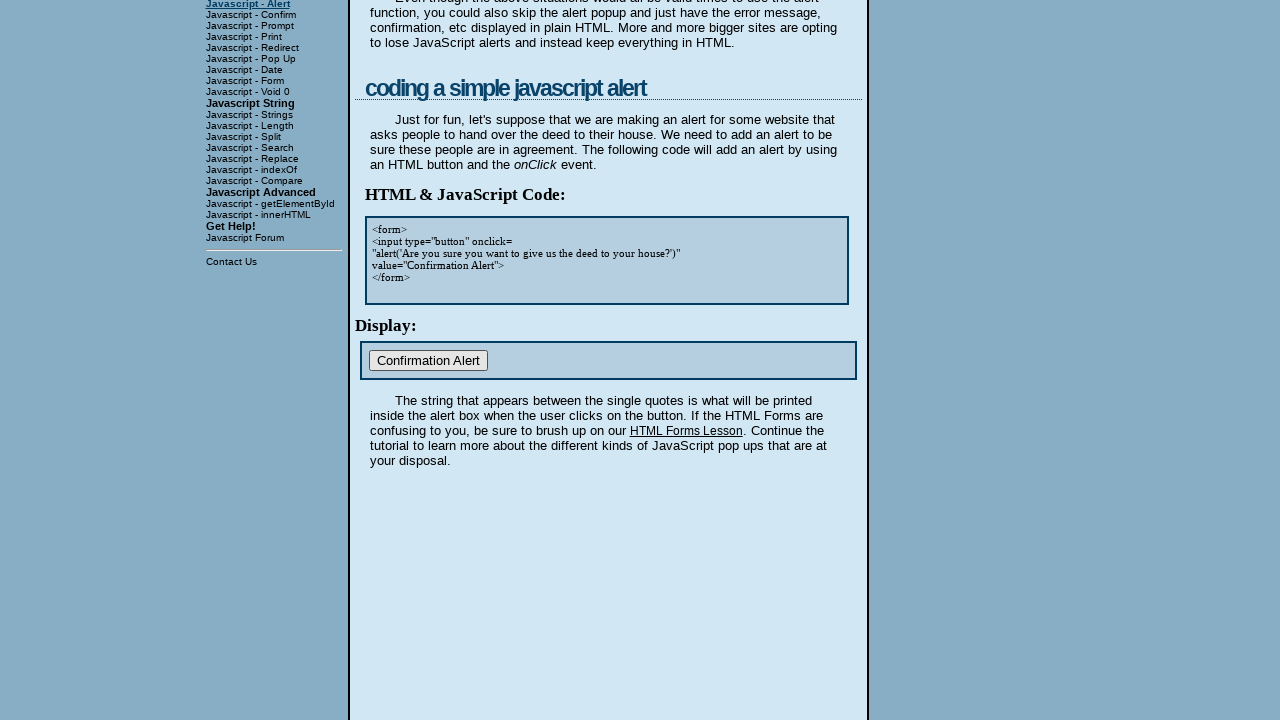

Waited for alert interaction to complete
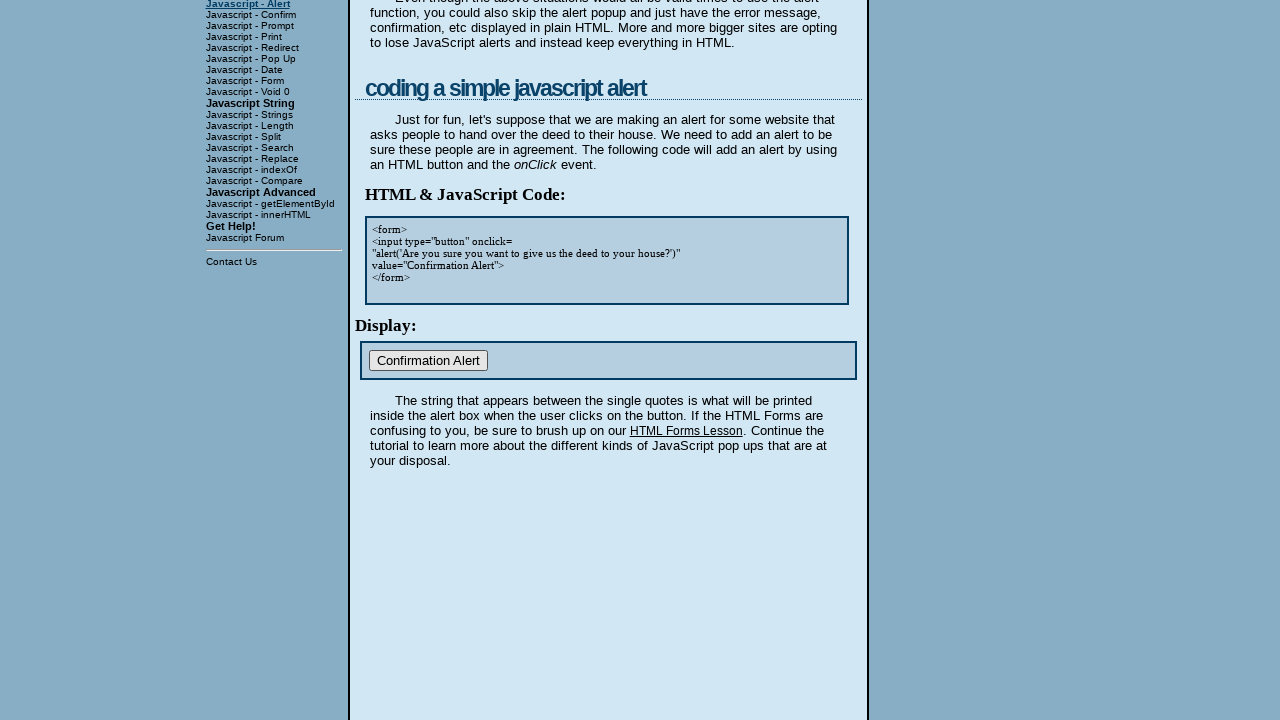

Set up dialog handler to dismiss alerts
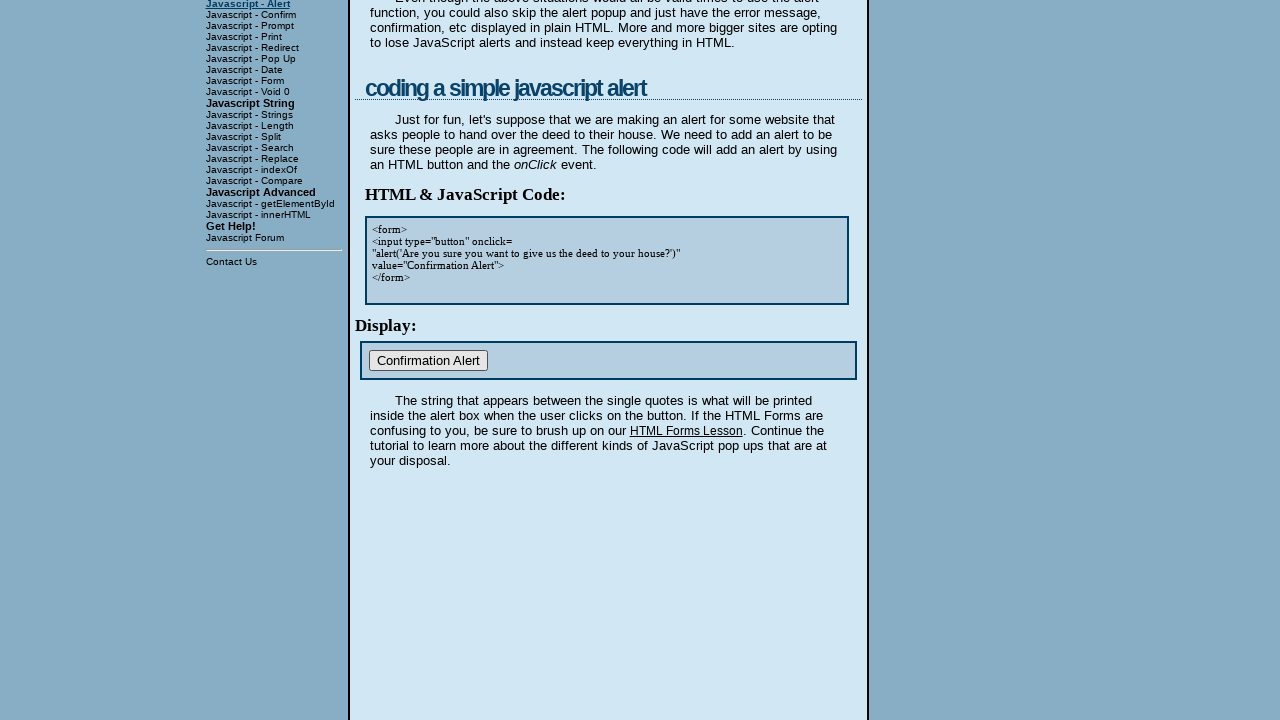

Clicked Confirmation Alert button to trigger second alert at (428, 361) on xpath=//input[@value='Confirmation Alert']
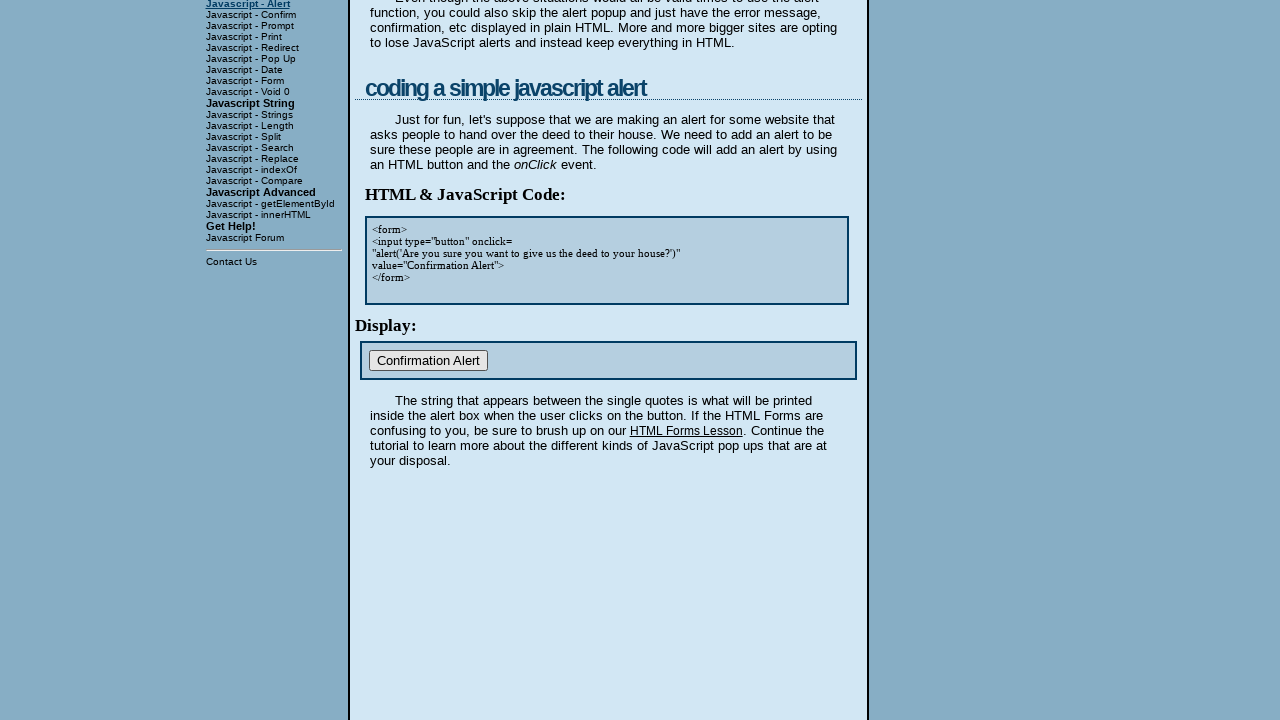

Waited for second alert interaction to complete after dismissing
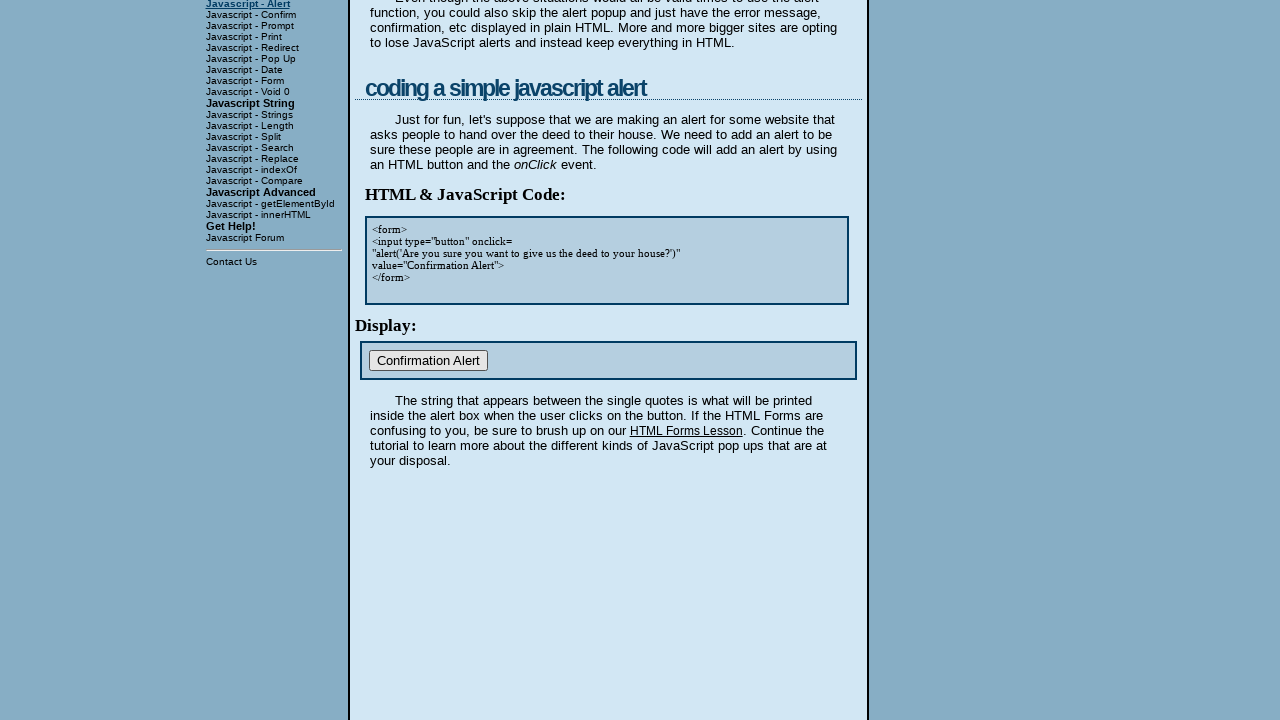

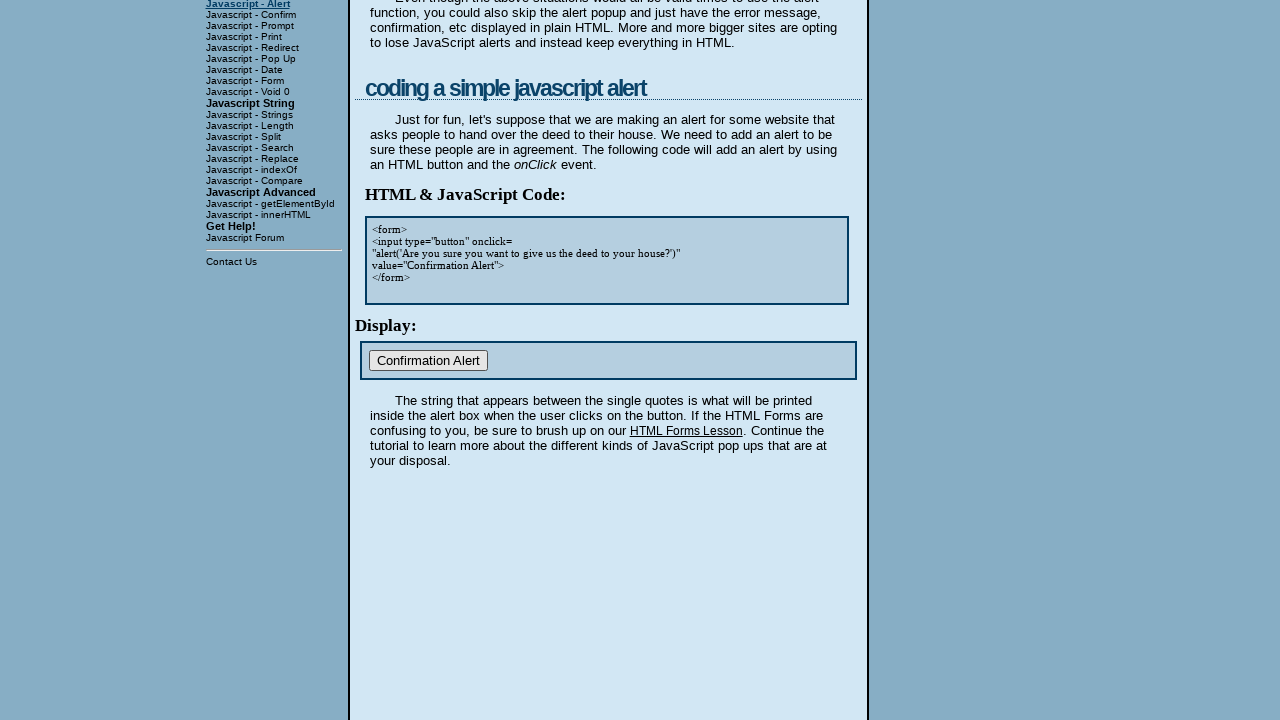